Tests drag and drop functionality by dragging an element from source to target position

Starting URL: https://crossbrowsertesting.github.io/drag-and-drop

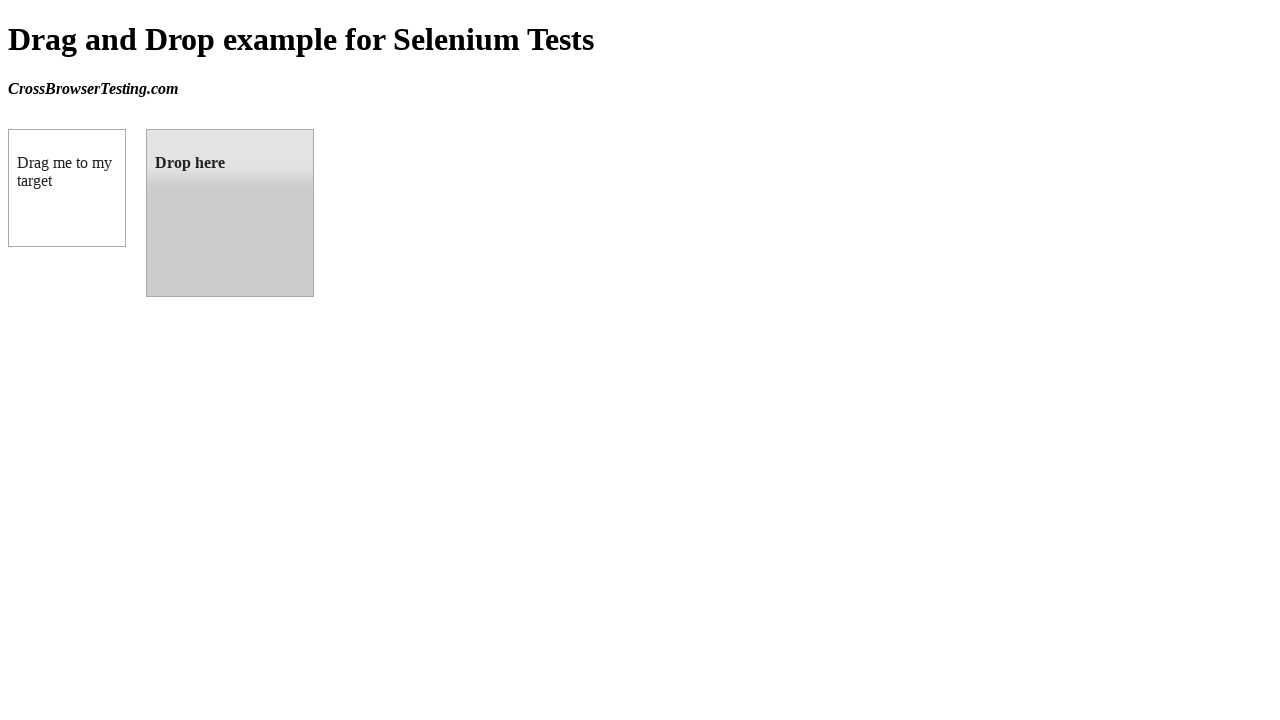

Navigated to drag and drop test page
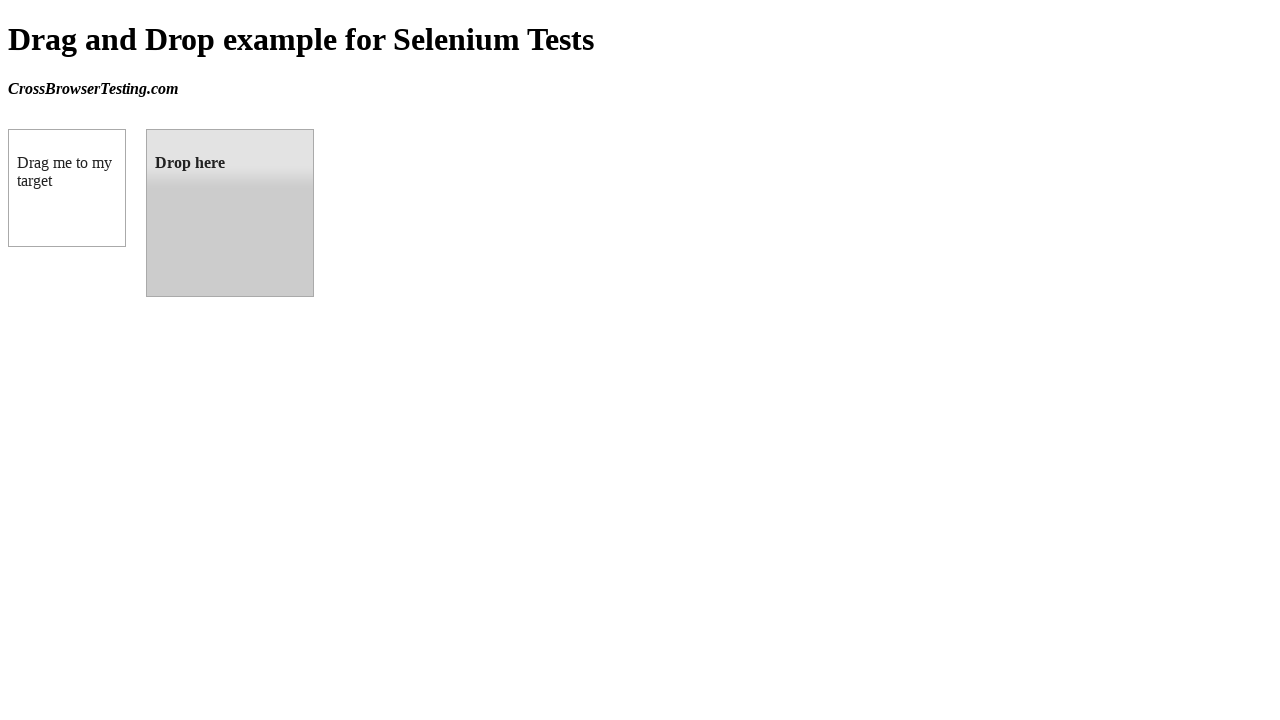

Located source draggable element
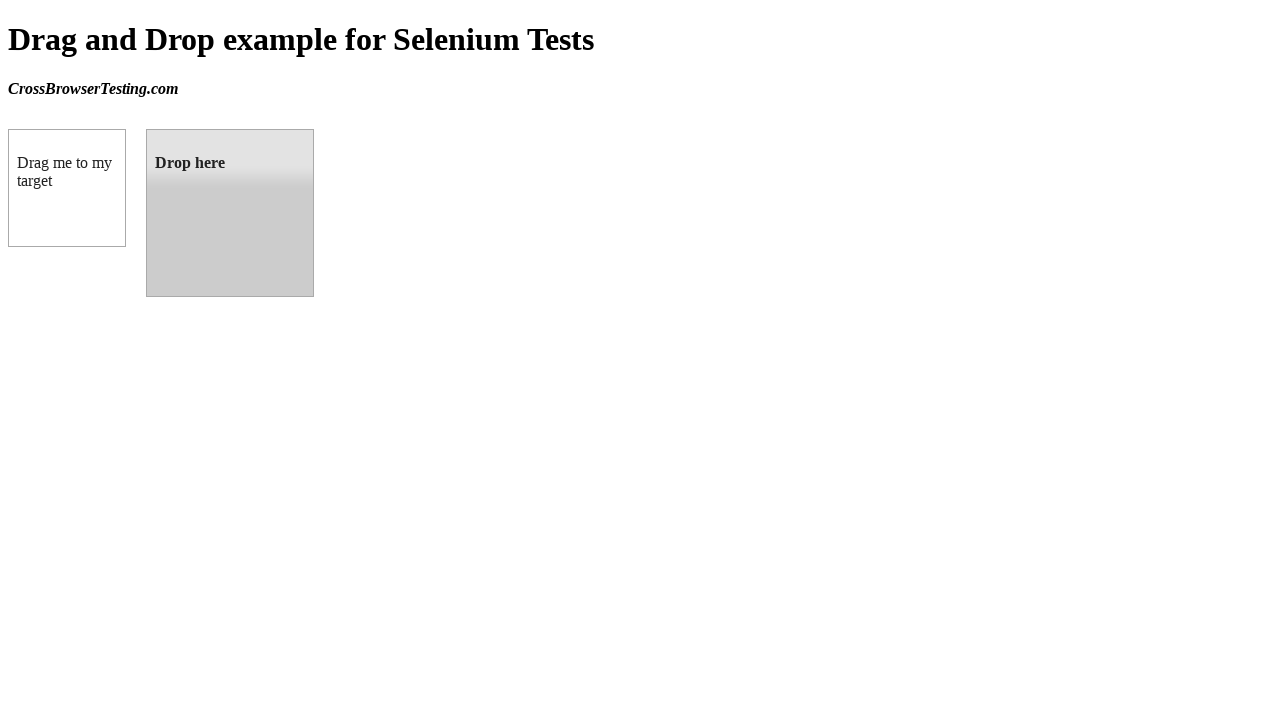

Located target droppable element
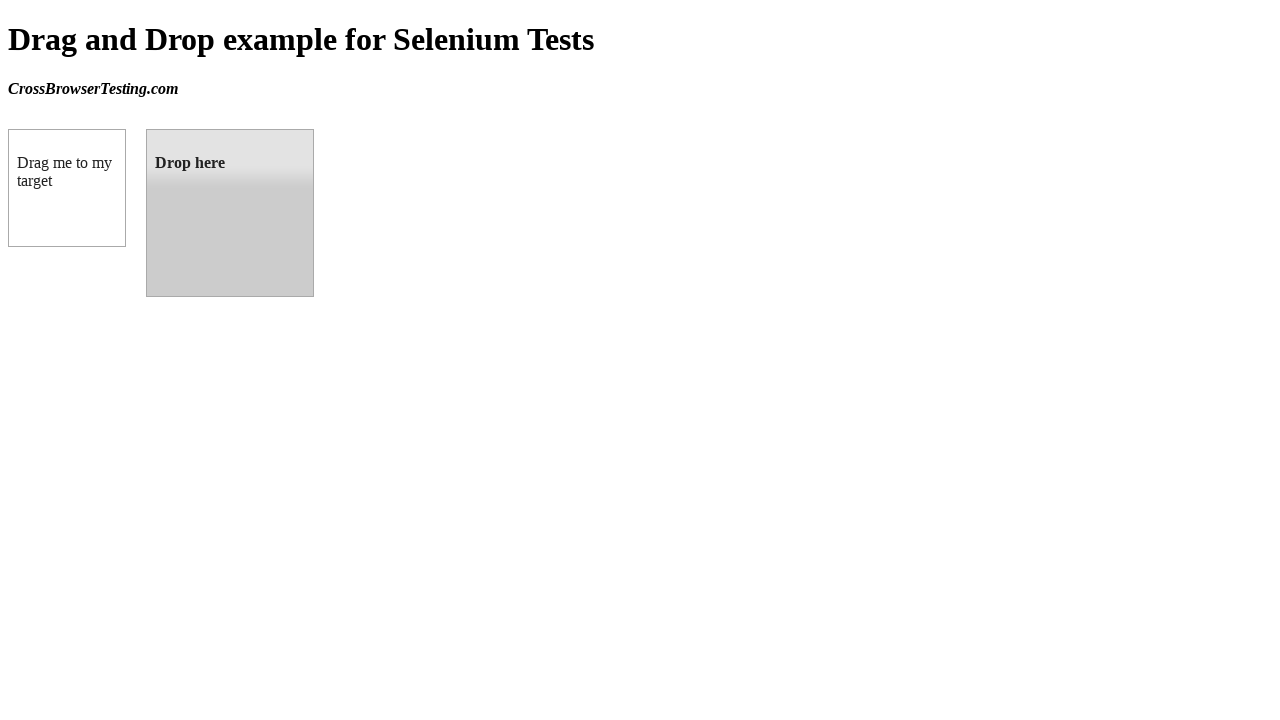

Dragged source element to target position at (230, 213)
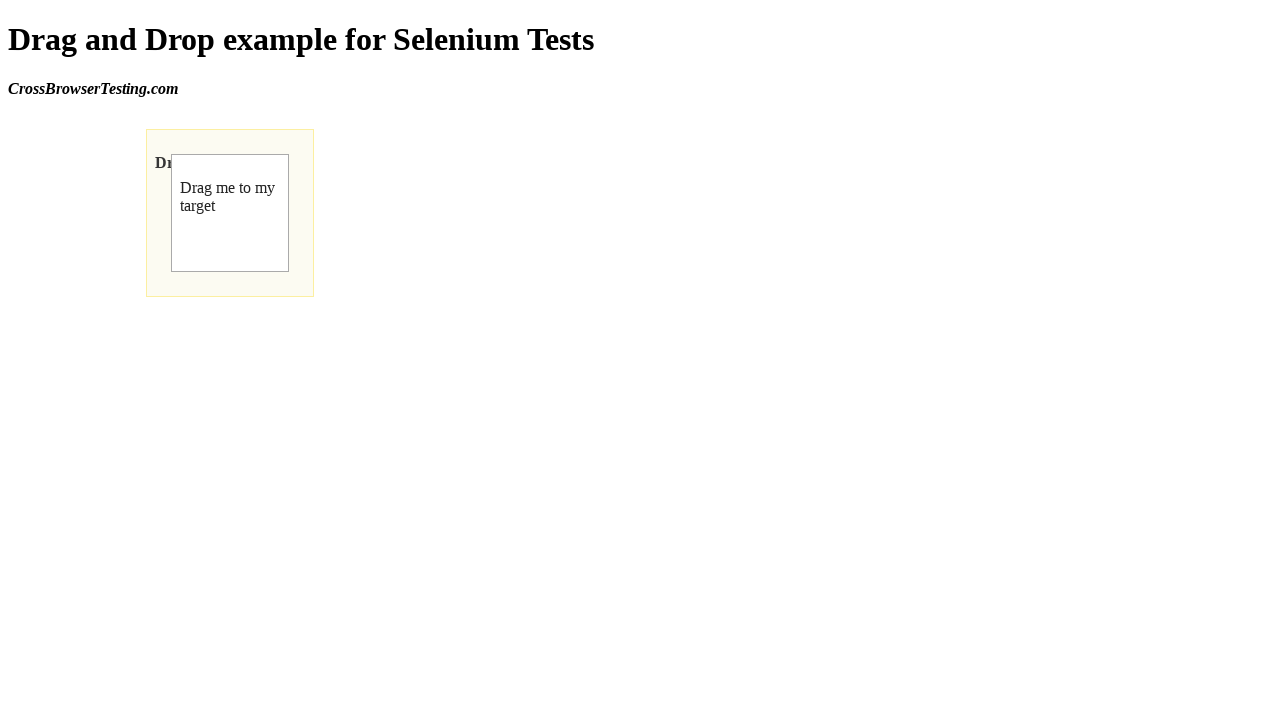

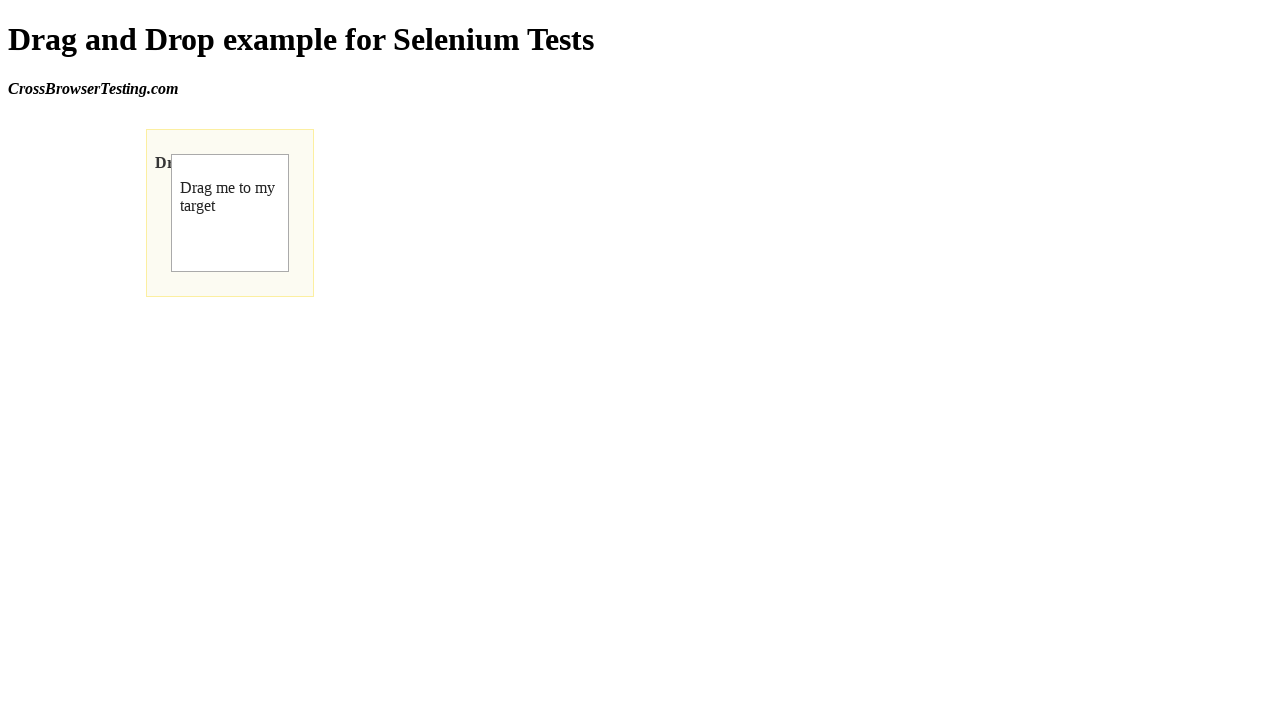